Navigates to a QR code testing blog page and scrolls to verify that a sample QR code image is displayed on the page.

Starting URL: https://www.sproutqr.com/blog/qr-code-test

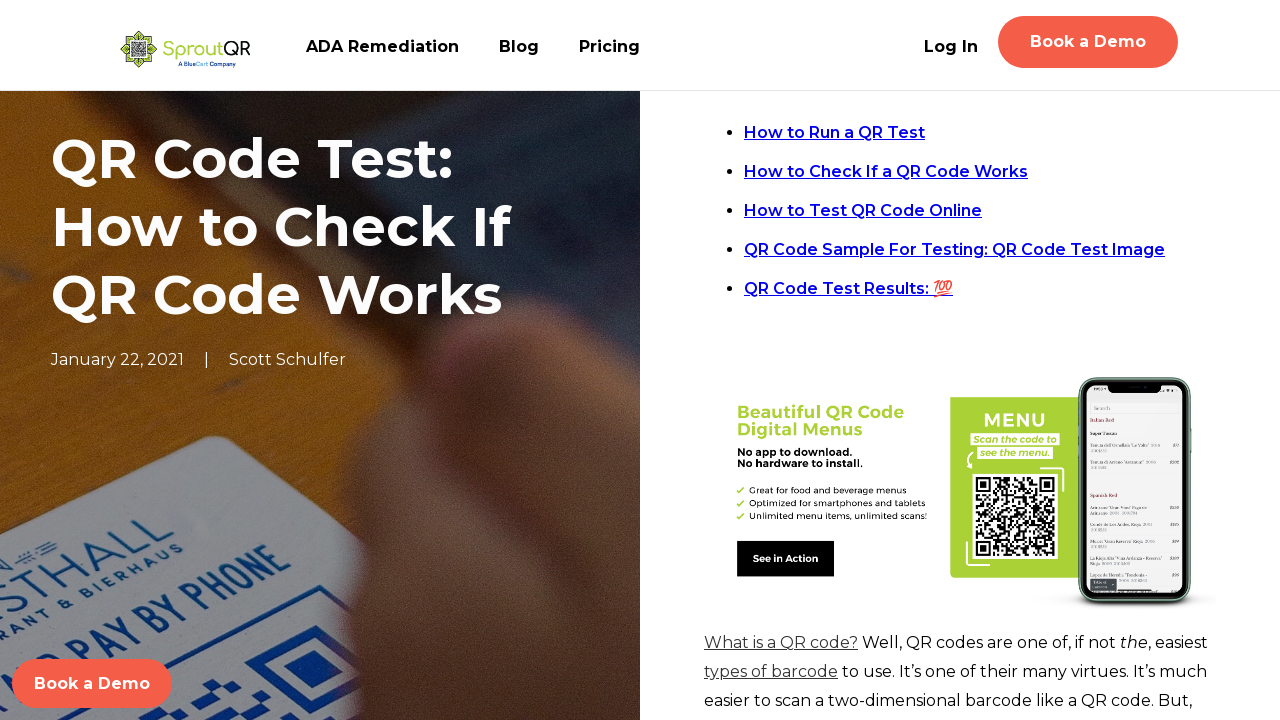

Navigated to QR code testing blog page
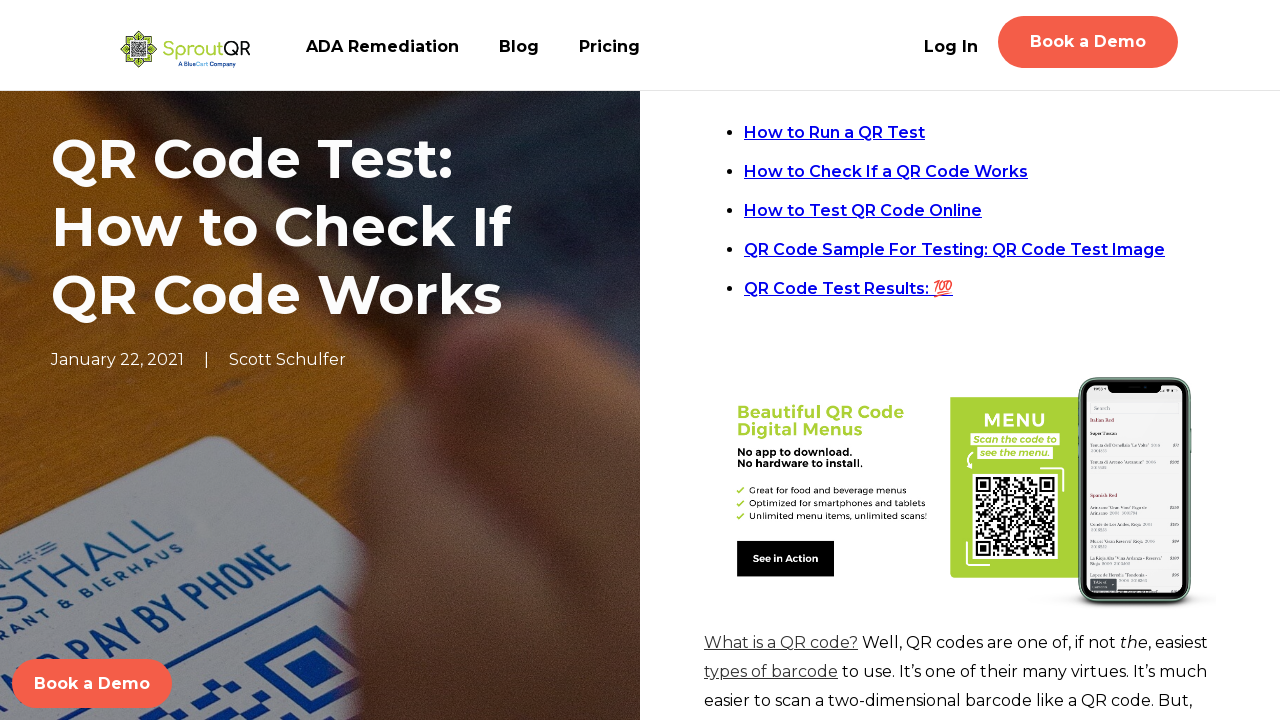

Located QR code image element
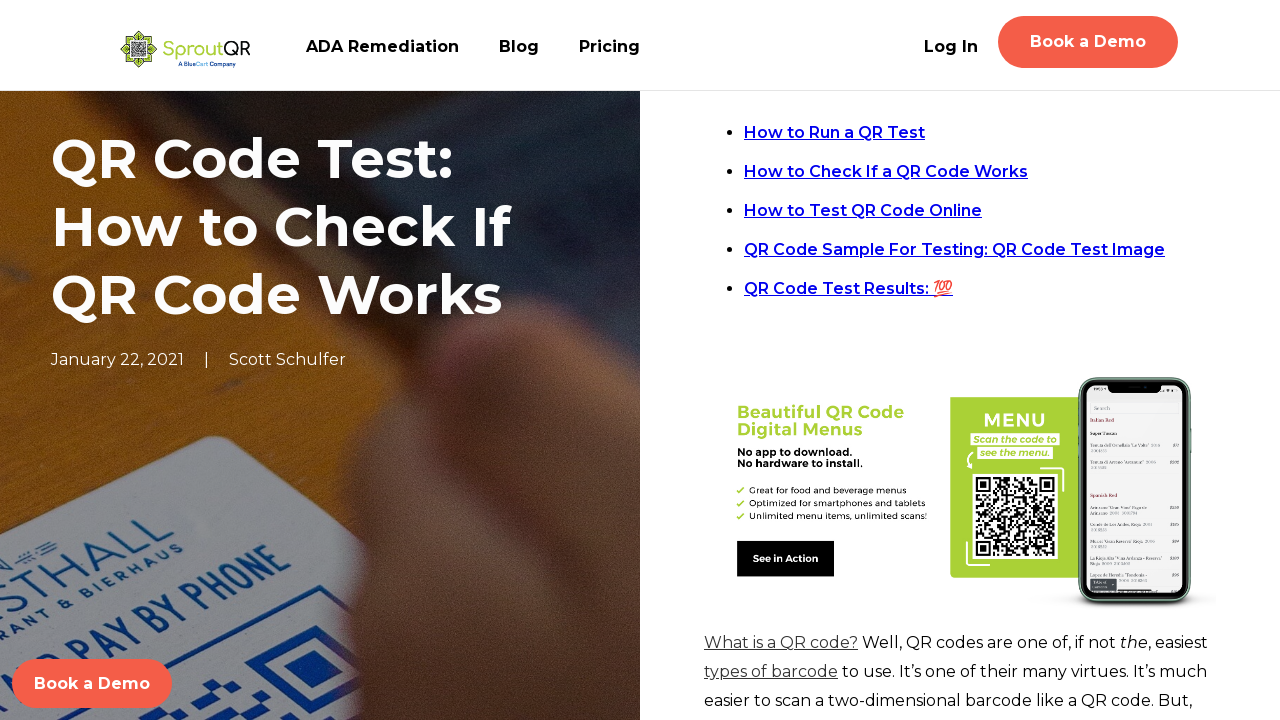

Scrolled QR code image into view
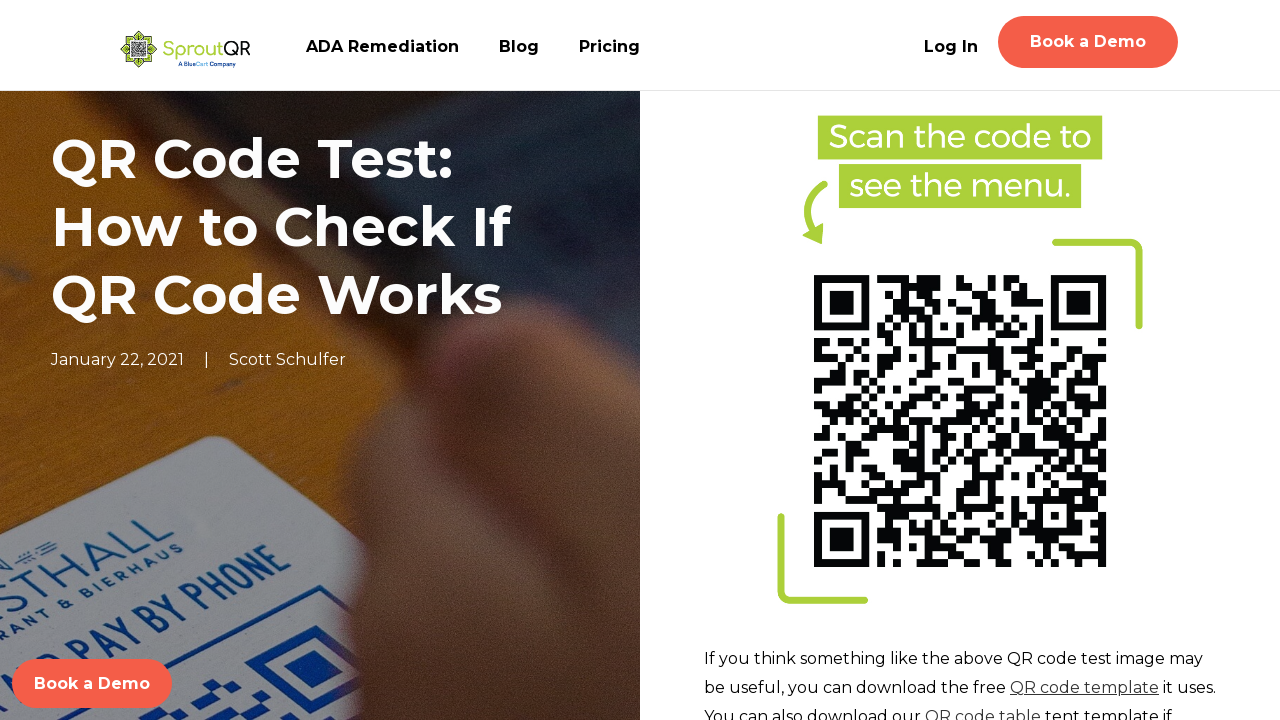

Verified QR code image is visible
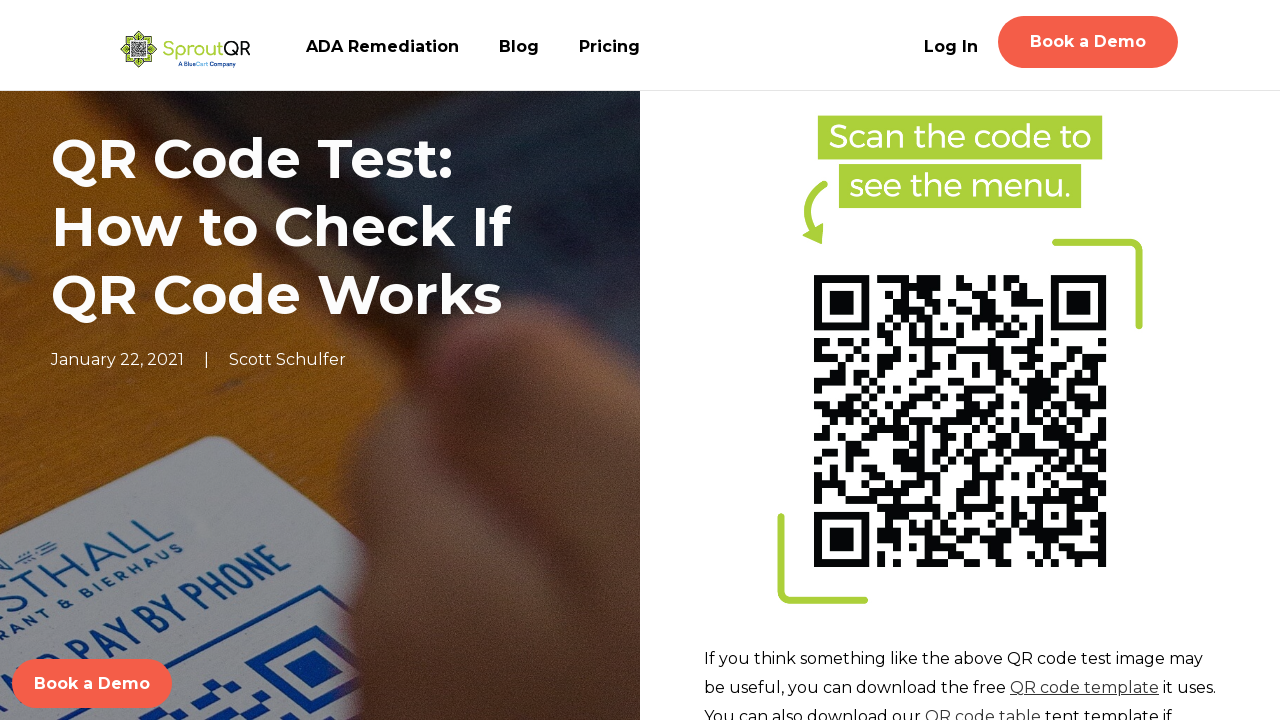

Retrieved QR code image src attribute: https://cdn.prod.website-files.com/5f493c28a3dde53ac5e21dd2/5f5fa831cc78451ee74ef606_SproutQR-Code-Template.jpg
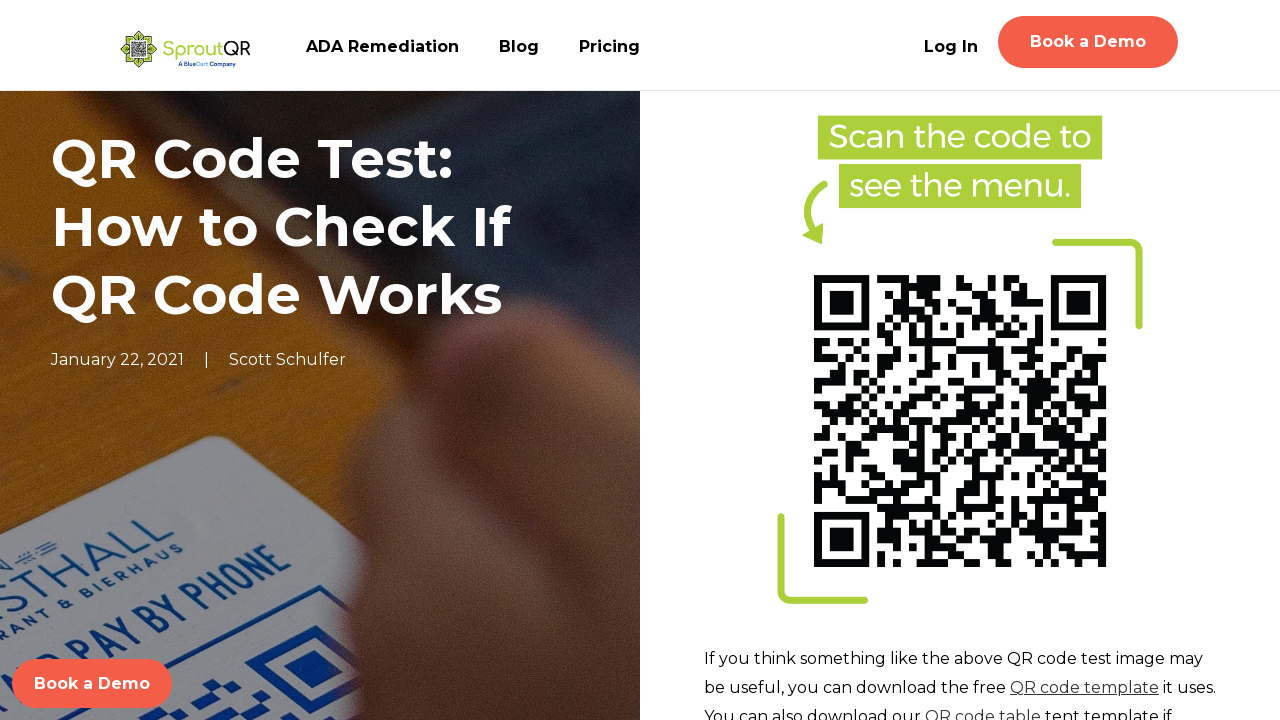

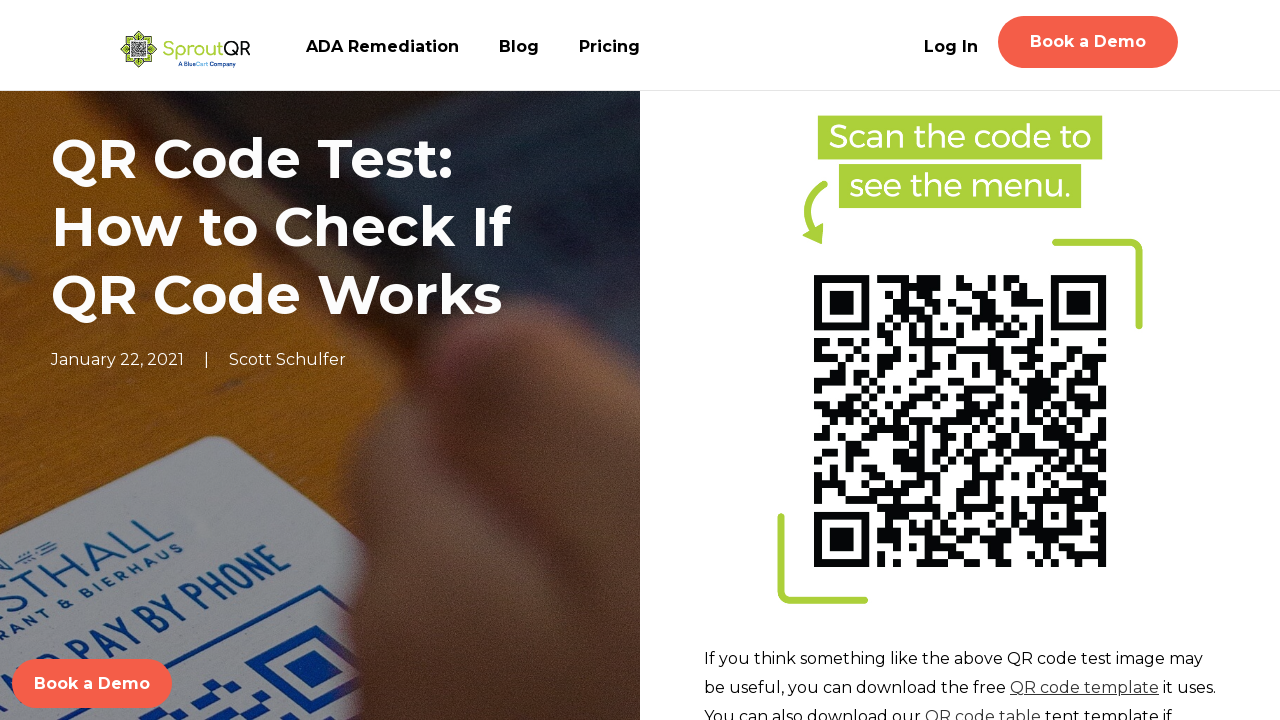